Tests clicking the blue button on the UI Testing Playground's class attribute page by clicking it 3 times in succession.

Starting URL: http://uitestingplayground.com/classattr

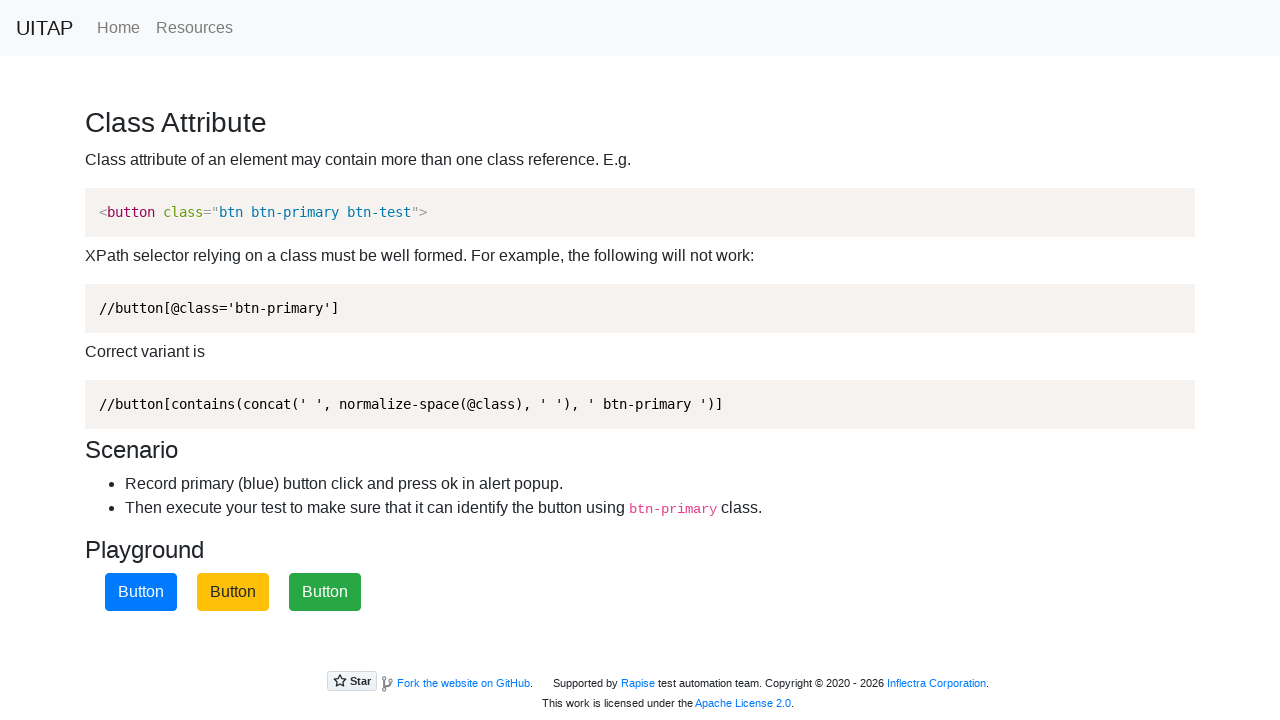

Clicked the blue primary button at (141, 592) on button.btn.btn-primary.btn-test
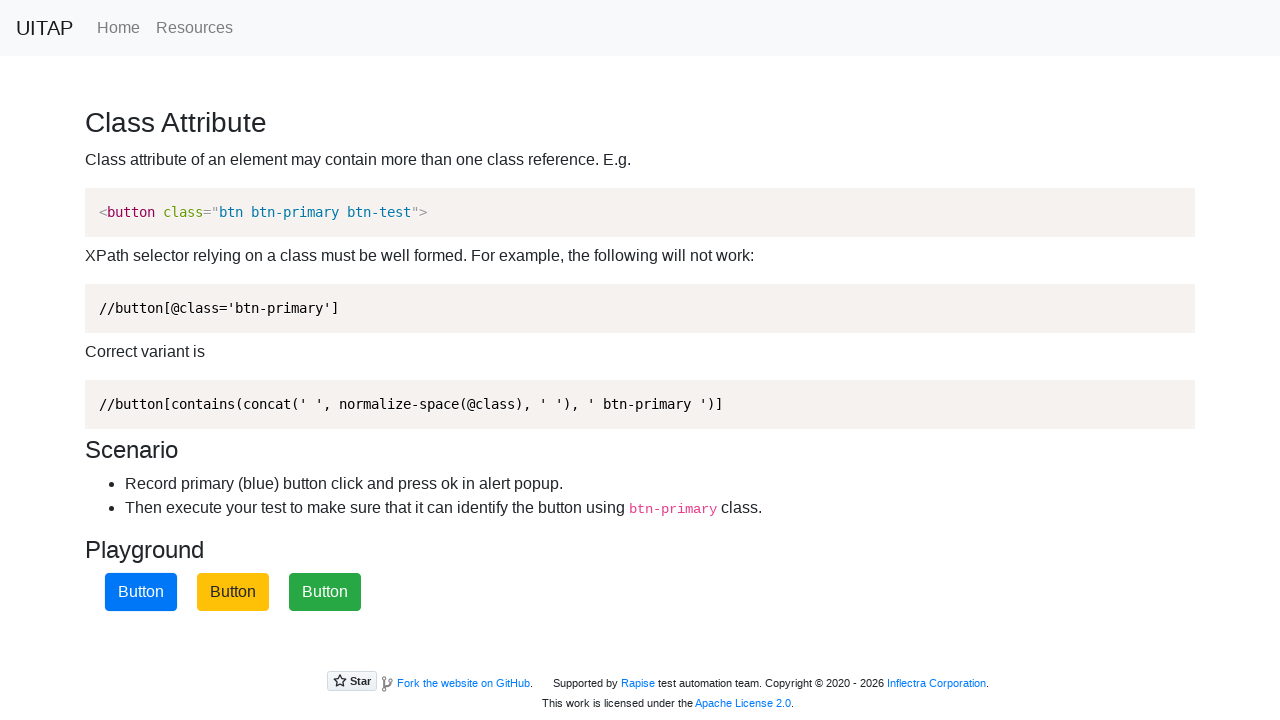

Set up dialog handler to accept alerts
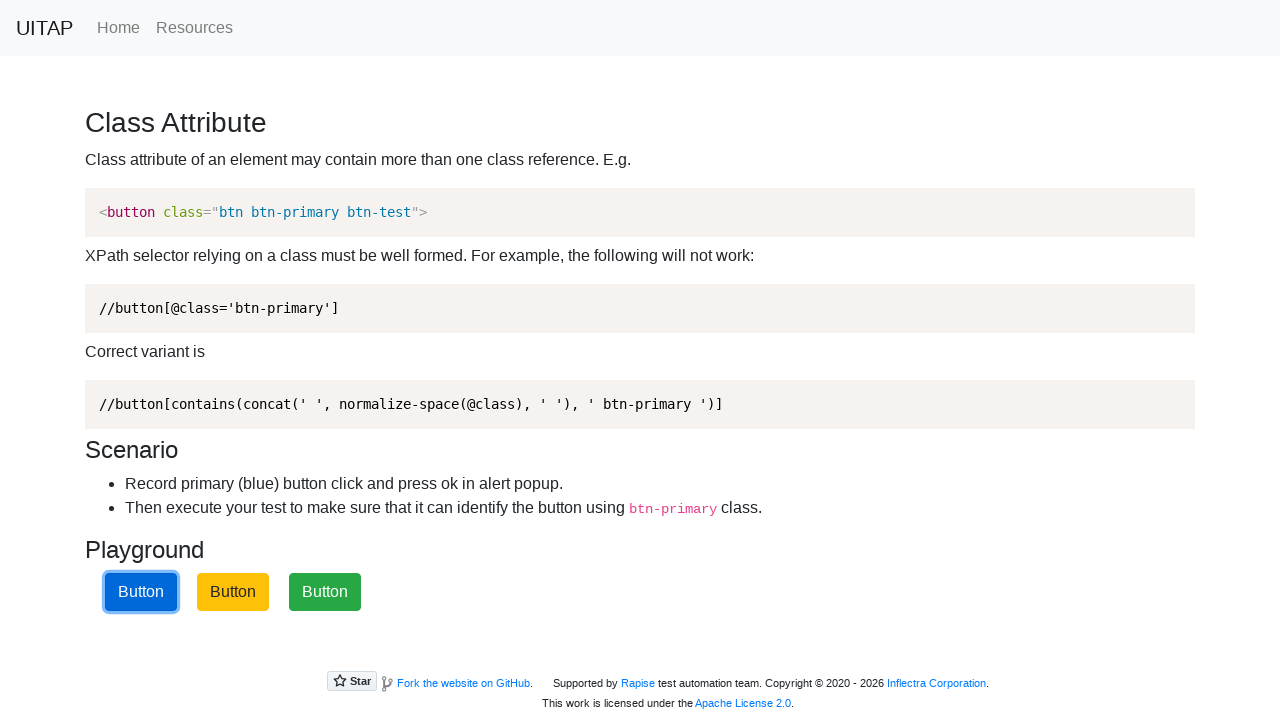

Clicked the blue primary button at (141, 592) on button.btn.btn-primary.btn-test
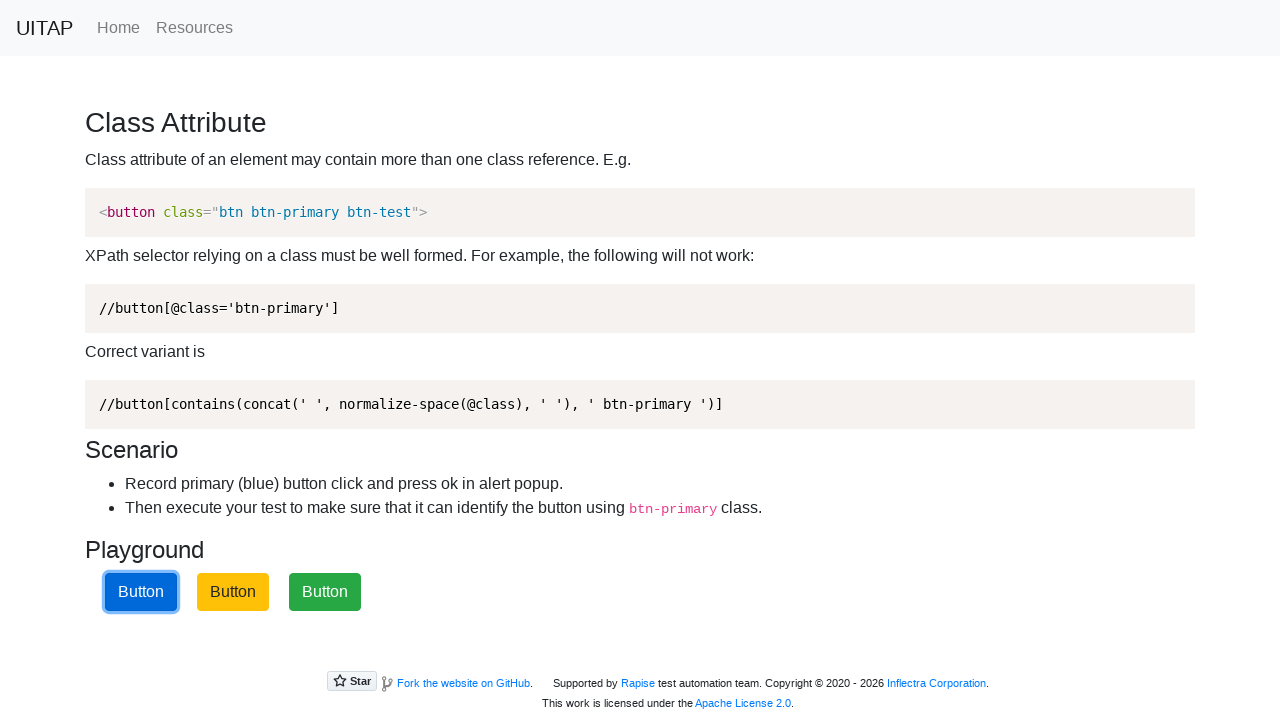

Set up dialog handler to accept alerts
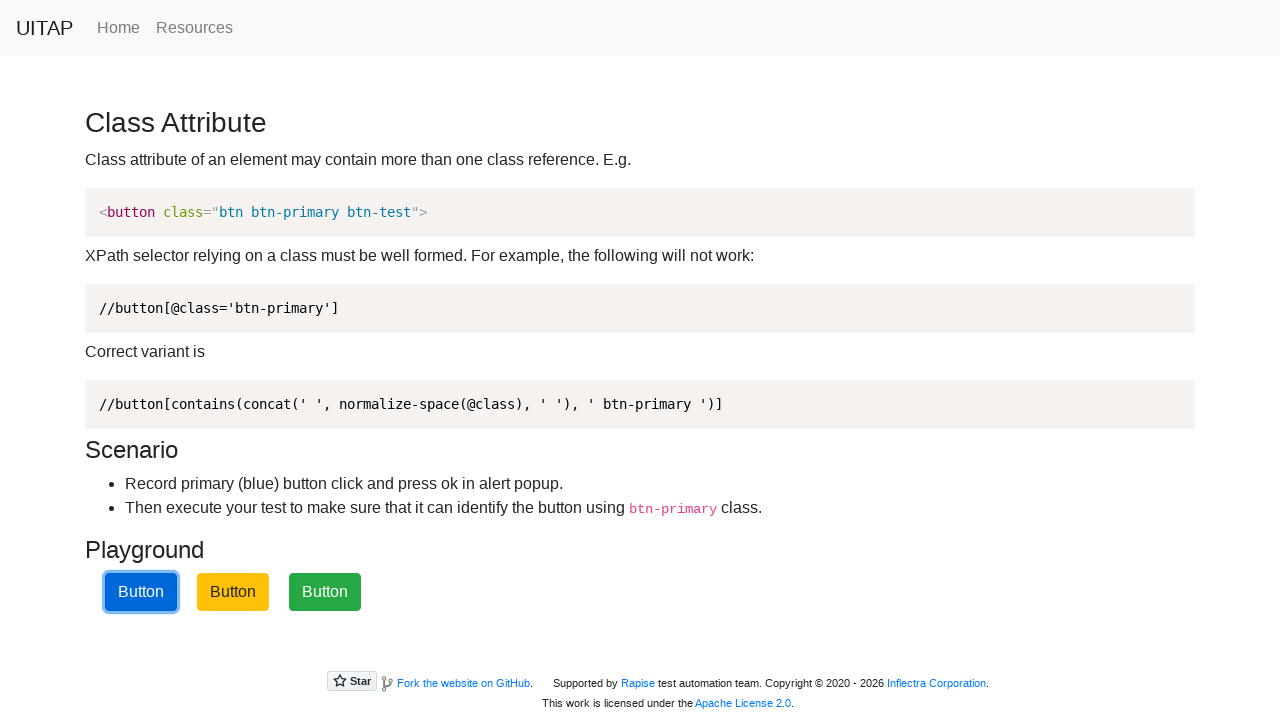

Clicked the blue primary button at (141, 592) on button.btn.btn-primary.btn-test
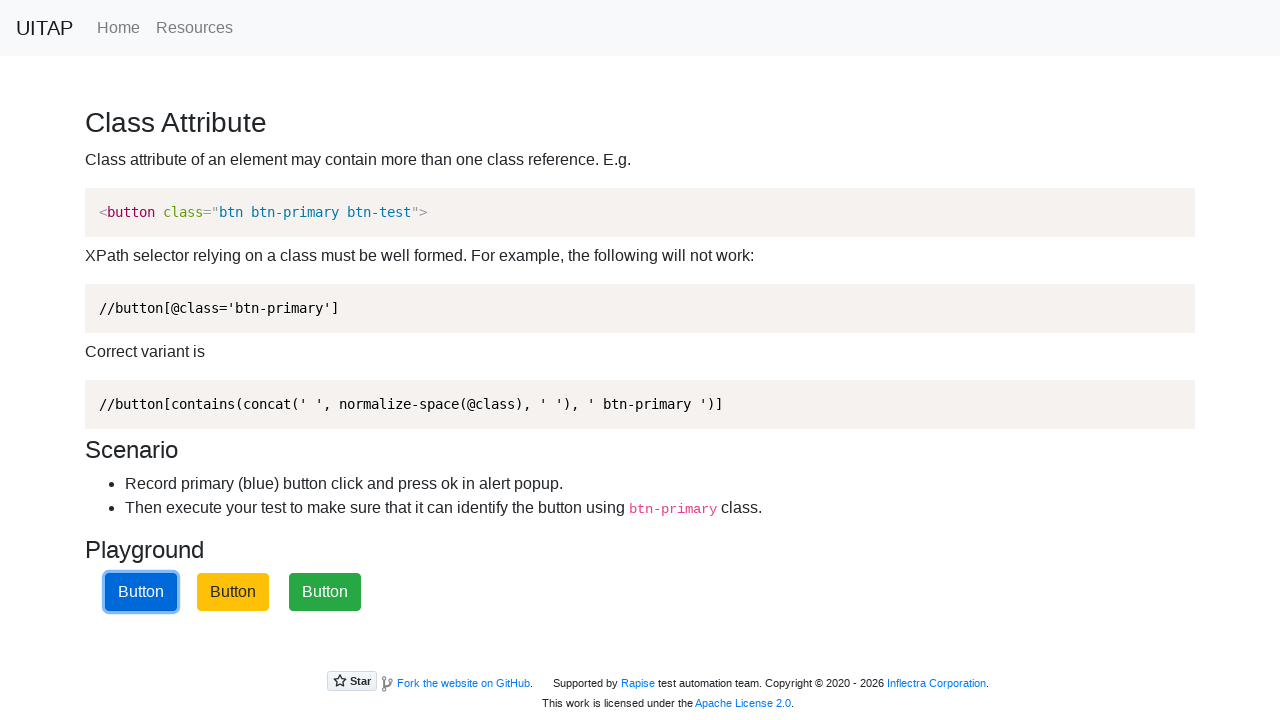

Set up dialog handler to accept alerts
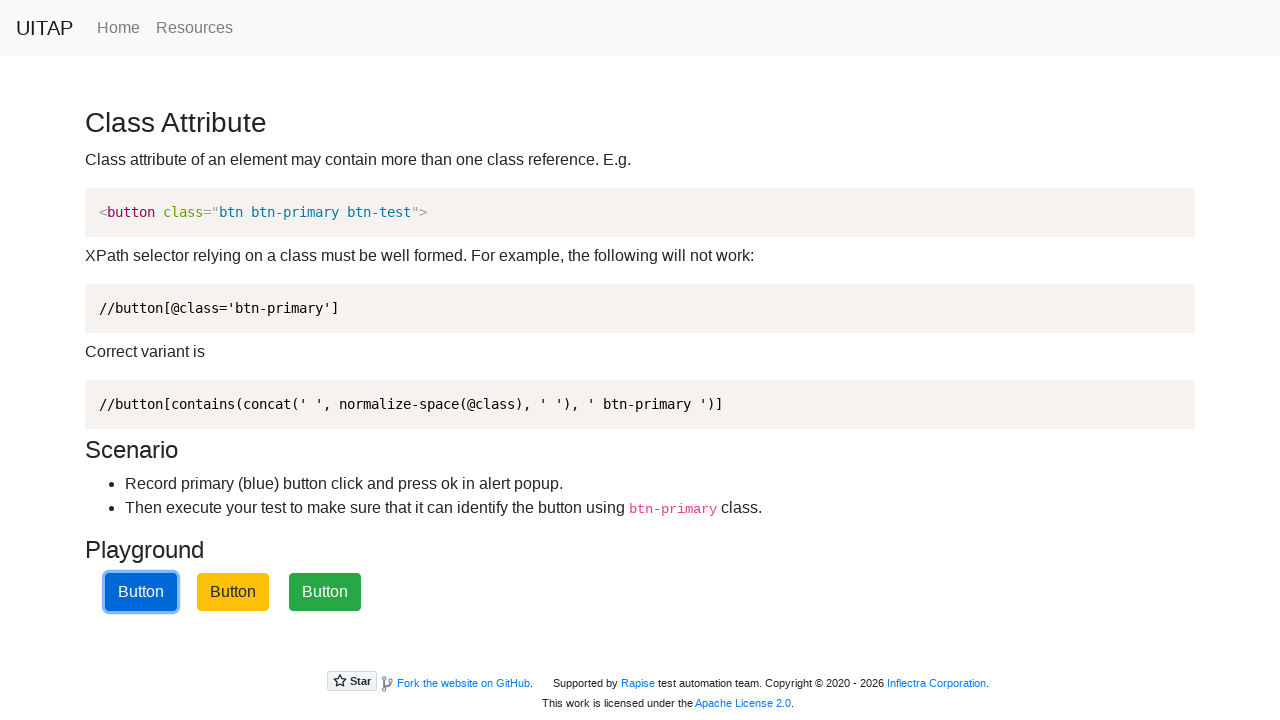

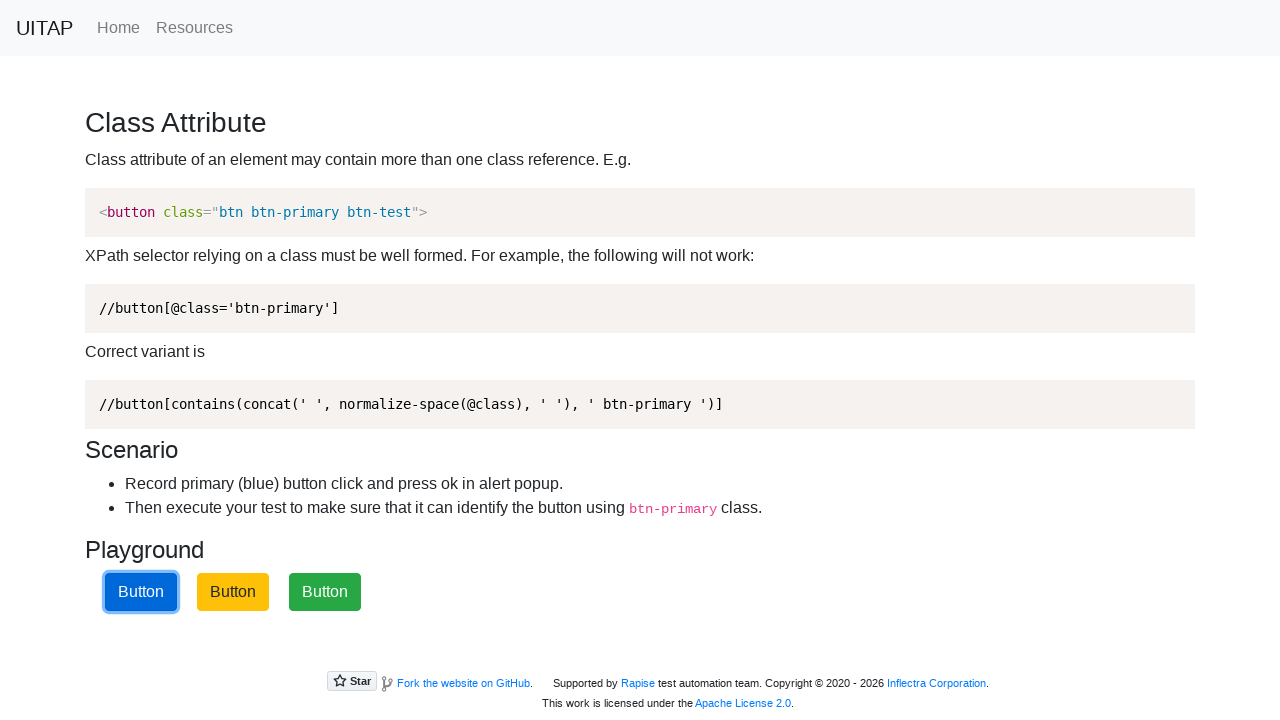